Tests window handling by opening a new window and reading content from it

Starting URL: https://demoqa.com/browser-windows

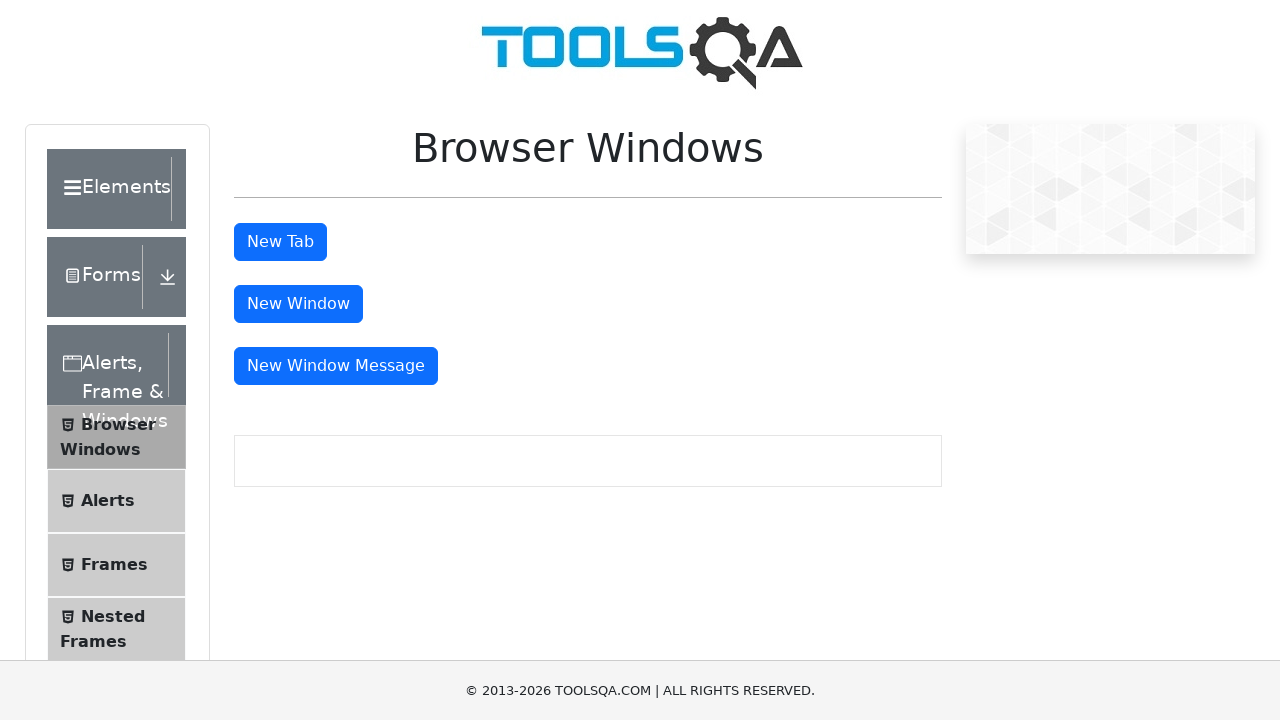

Scrolled down 200 pixels to make button visible
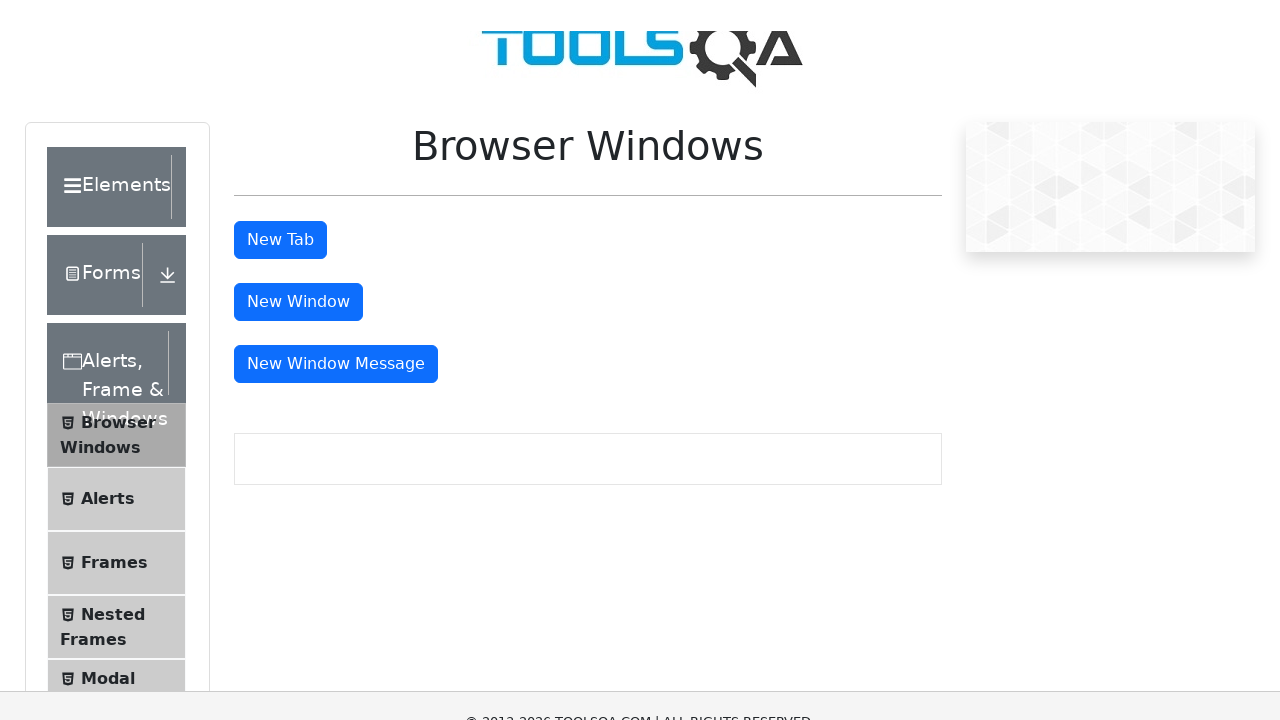

Clicked button to open new window at (298, 104) on #windowButton
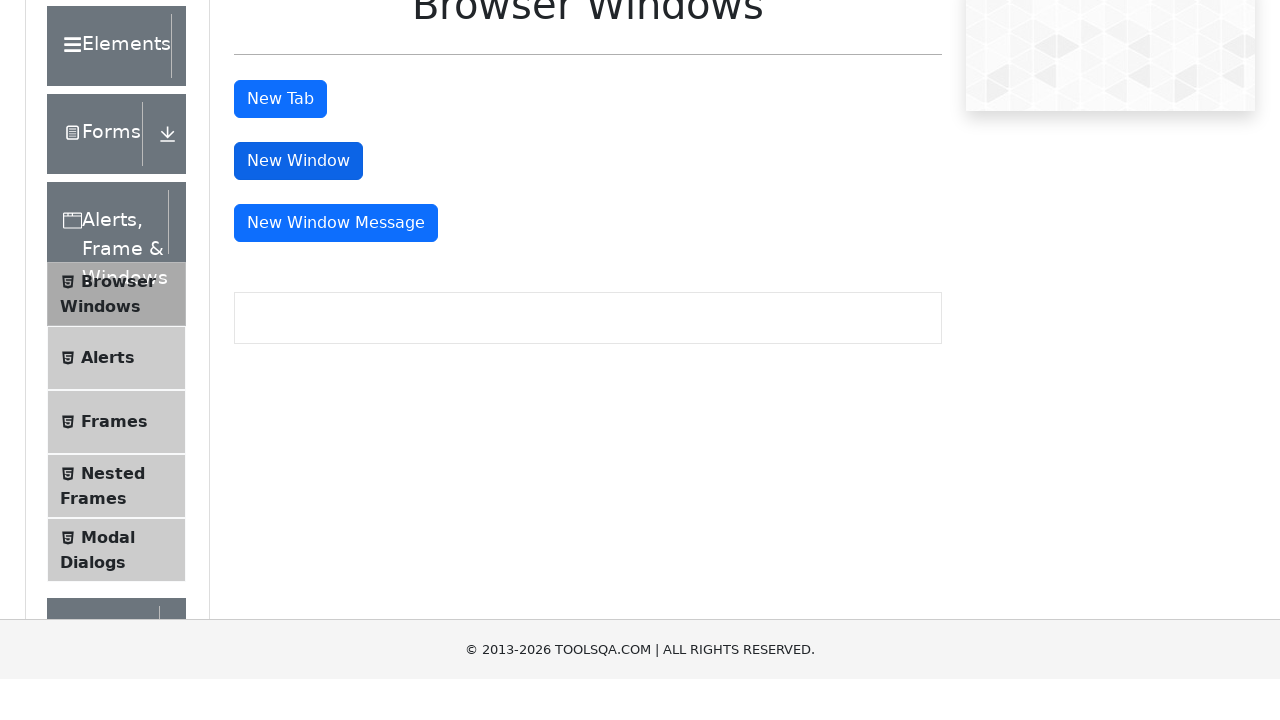

New window opened and captured
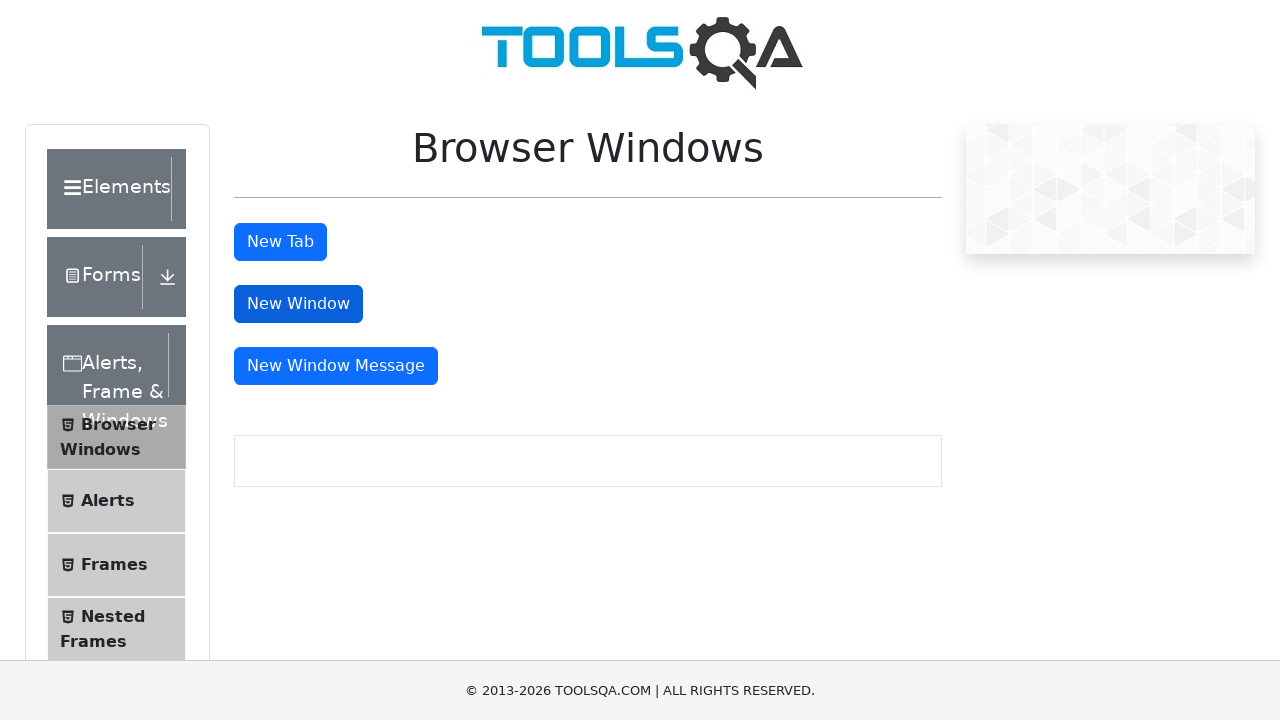

Located heading element in new window
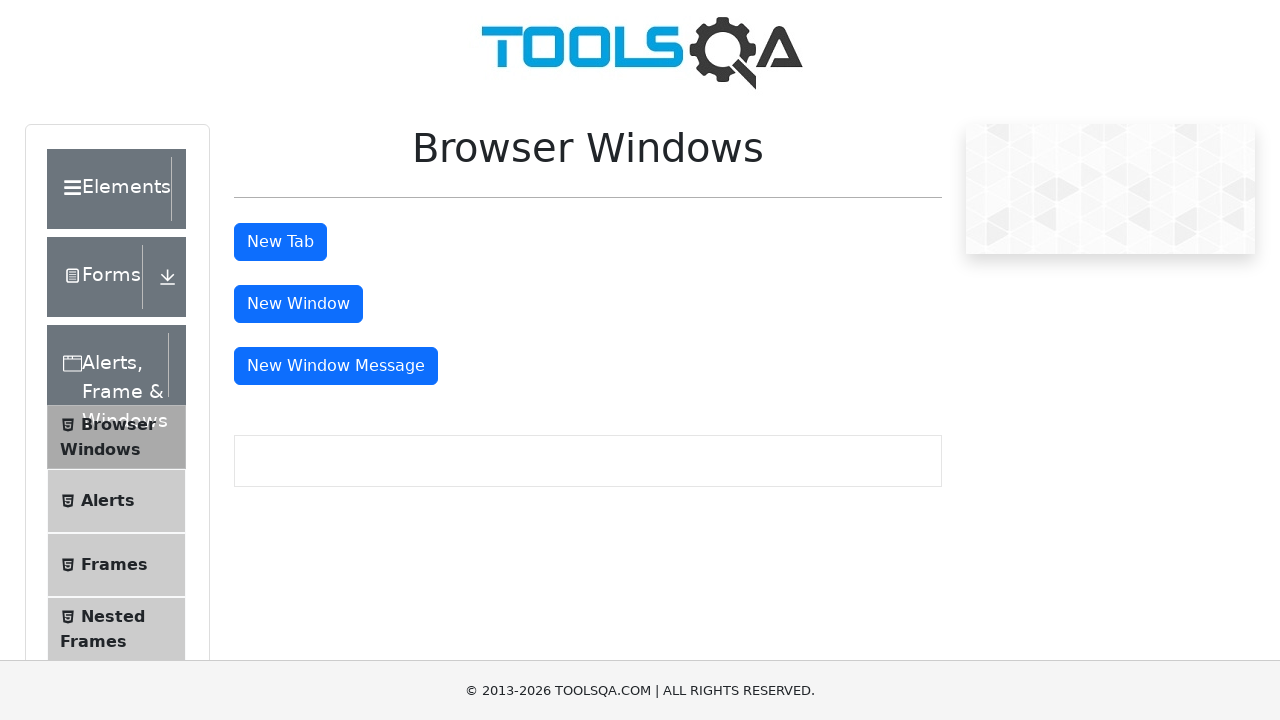

Read heading text: This is a sample page
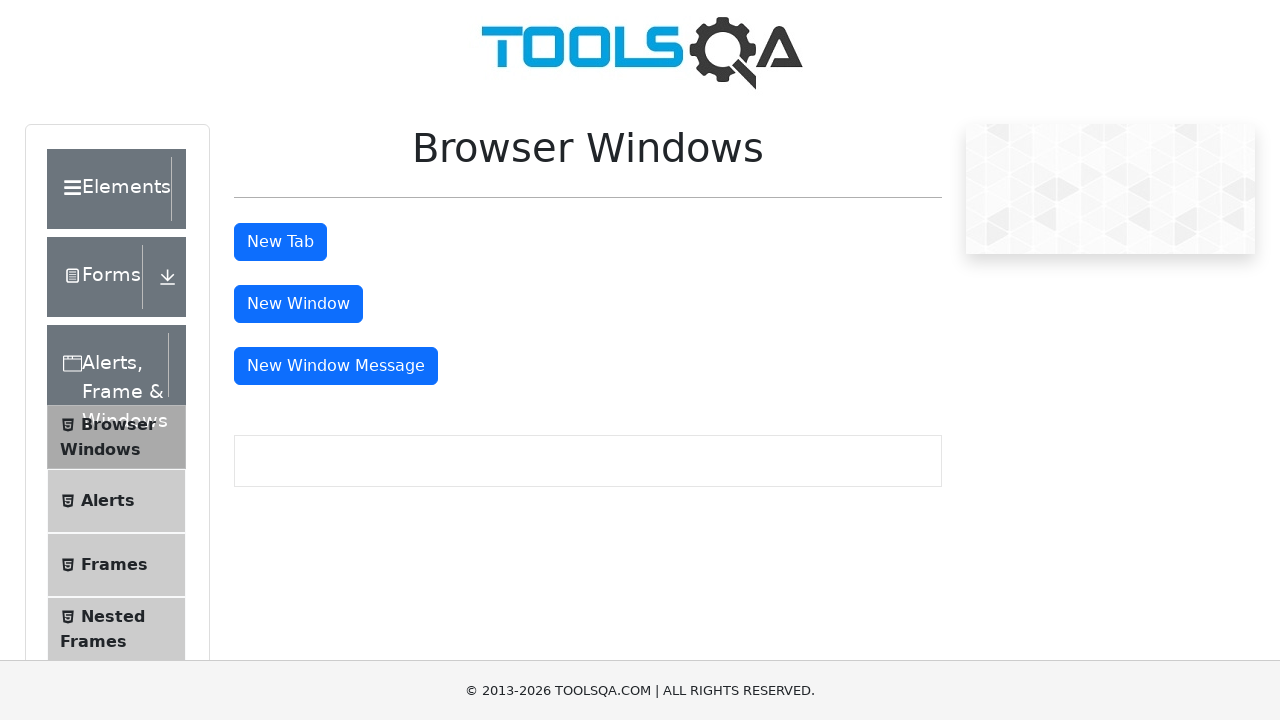

Closed the new window
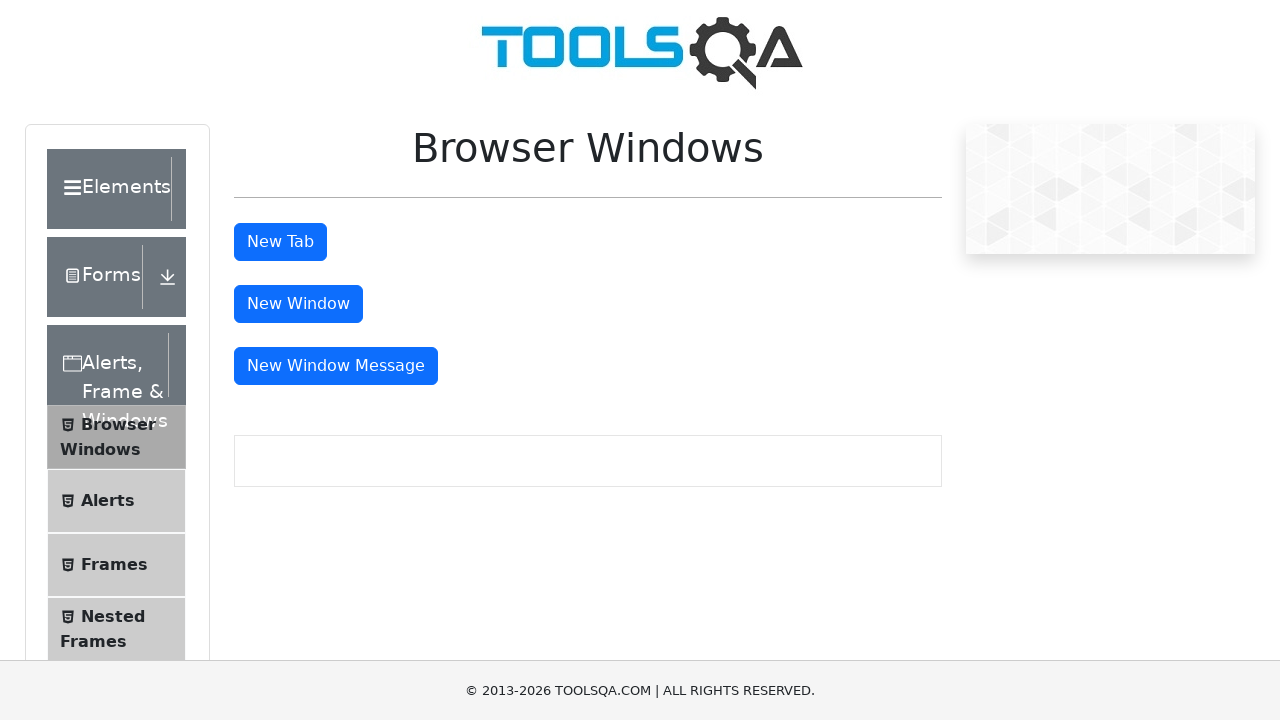

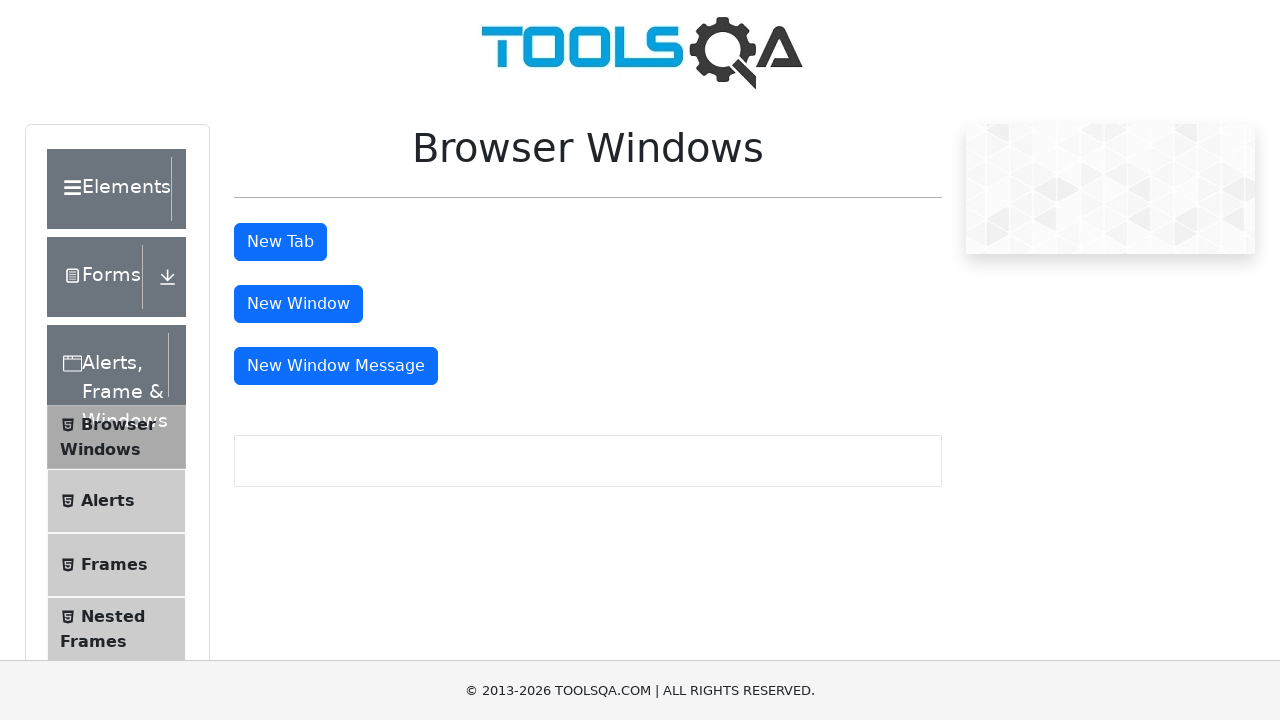